Tests a registration form by filling in personal details including first name, last name, address, email, phone number, and selecting gender and hobby options

Starting URL: https://demo.automationtesting.in/Register.html

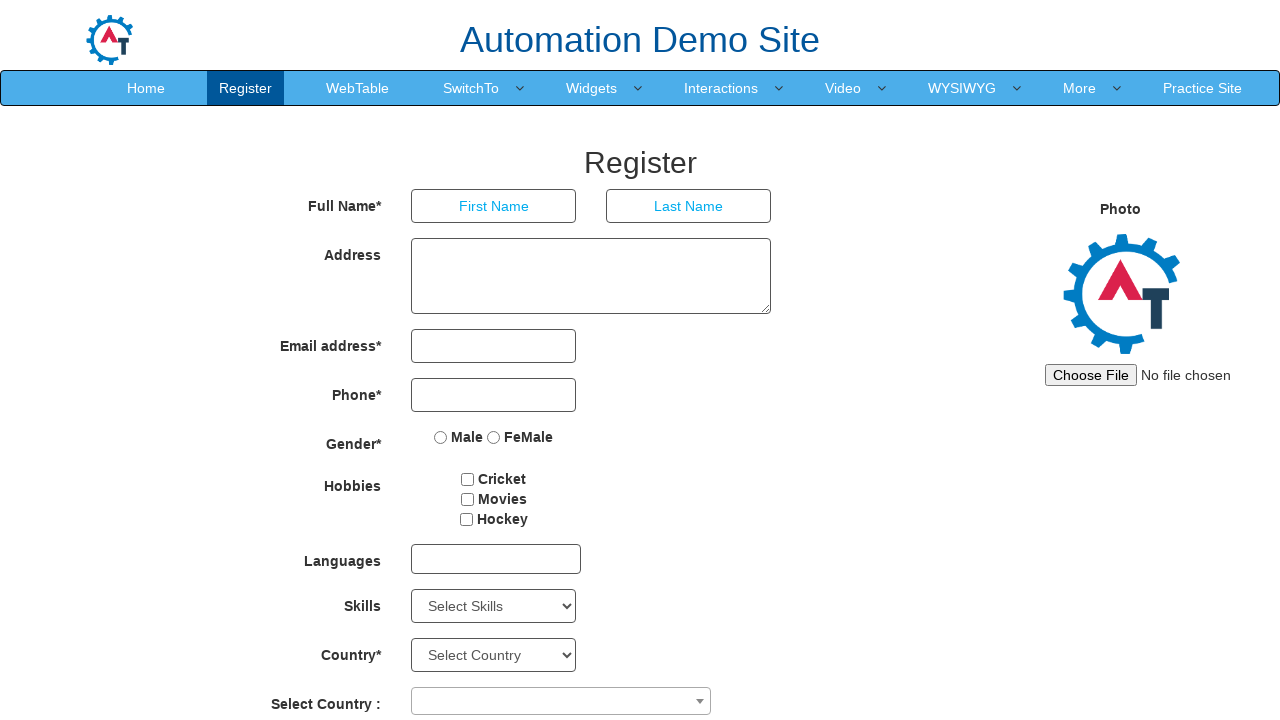

Filled first name field with 'Priya' on input[placeholder='First Name']
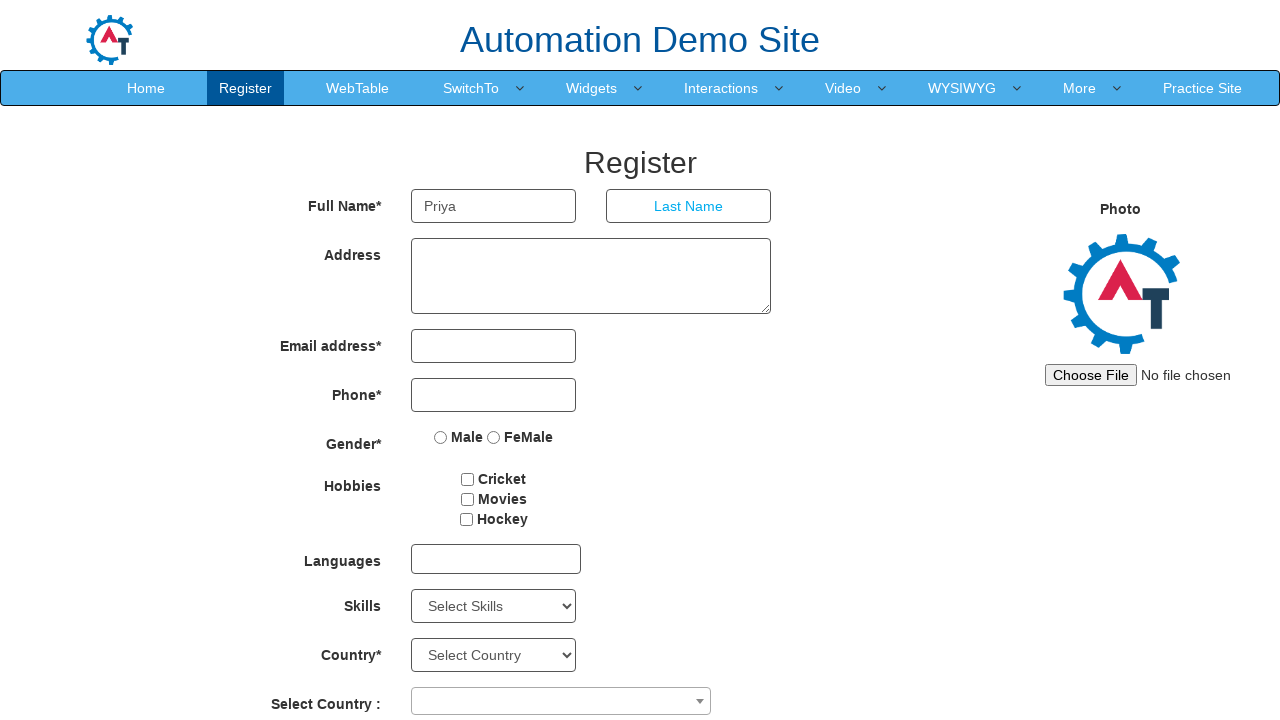

Filled last name field with 'pius' on input[ng-model='LastName']
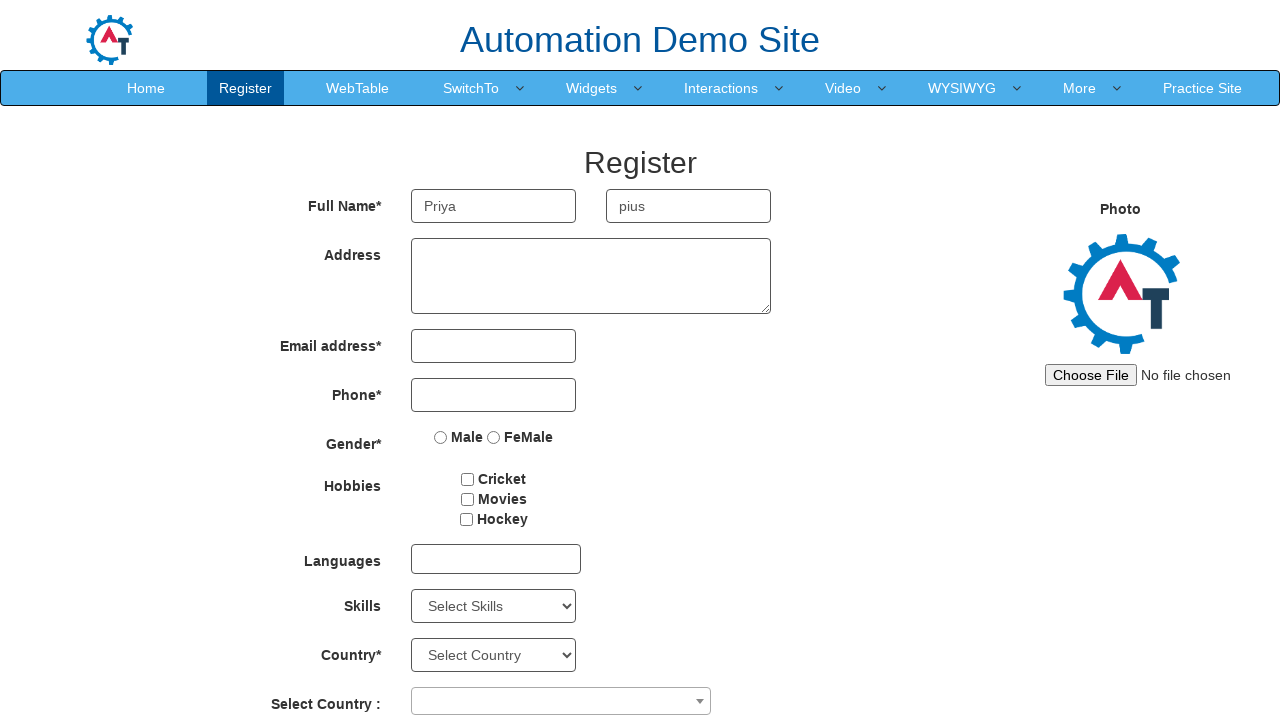

Filled address field with 'Abc Street' on textarea[ng-model='Adress']
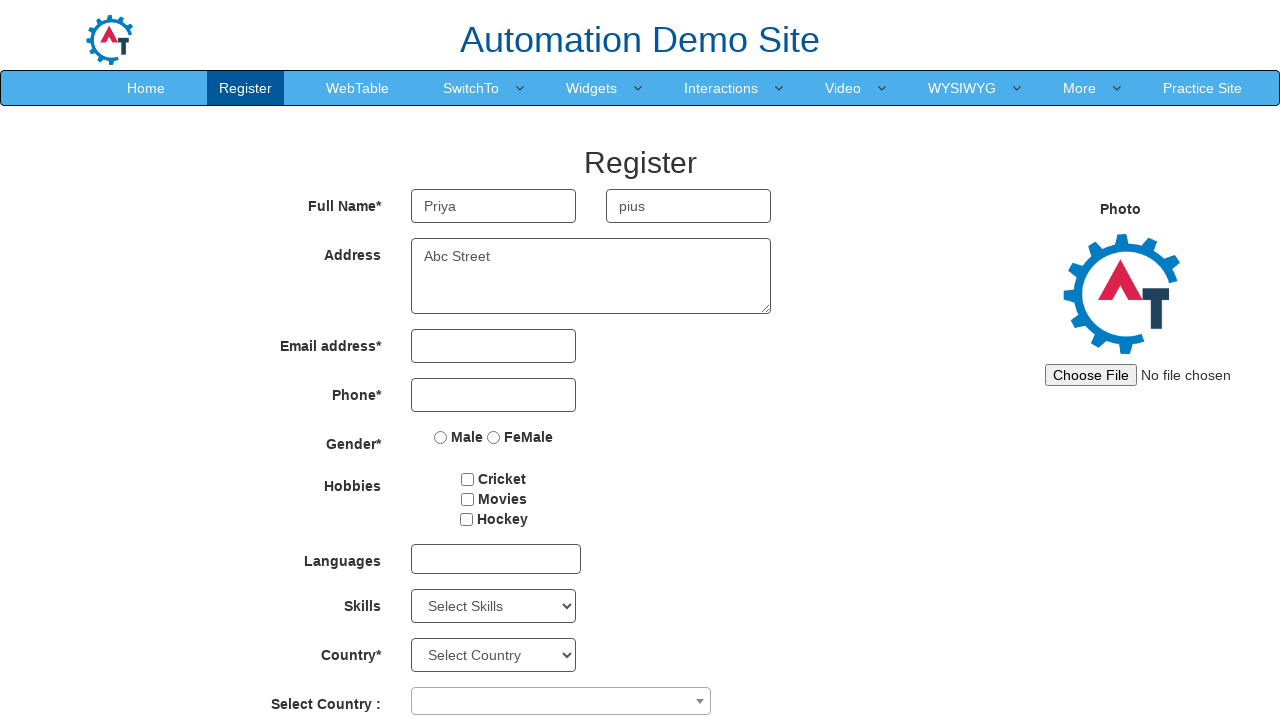

Filled email field with 'Priya@123' on input[type='email']
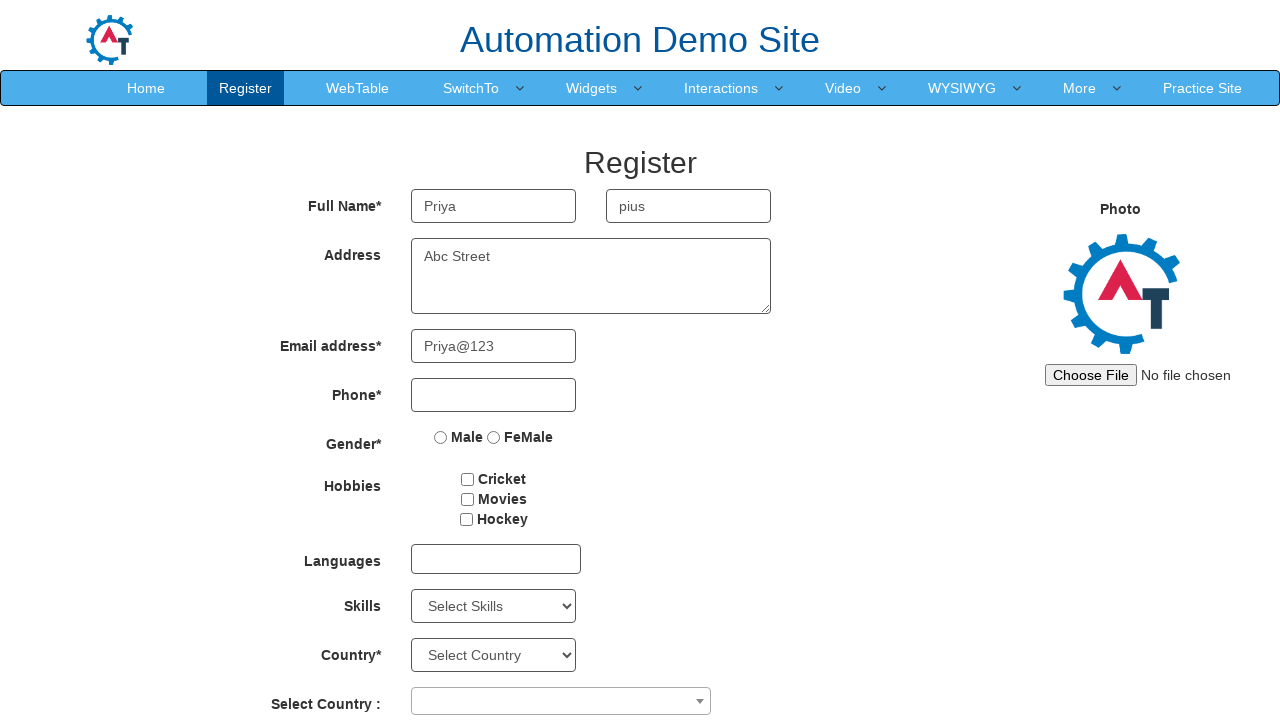

Filled phone number field with '123456' on input[type='tel']
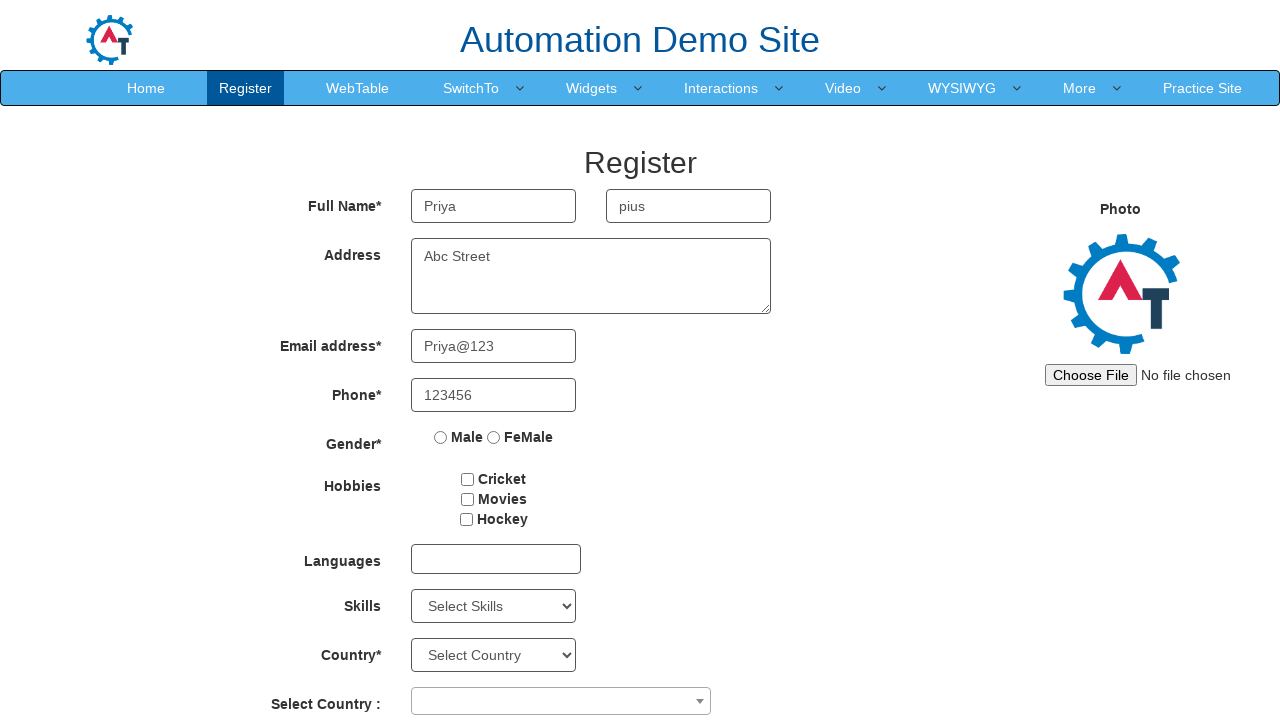

Selected Male gender radio button at (441, 437) on input[value='Male']
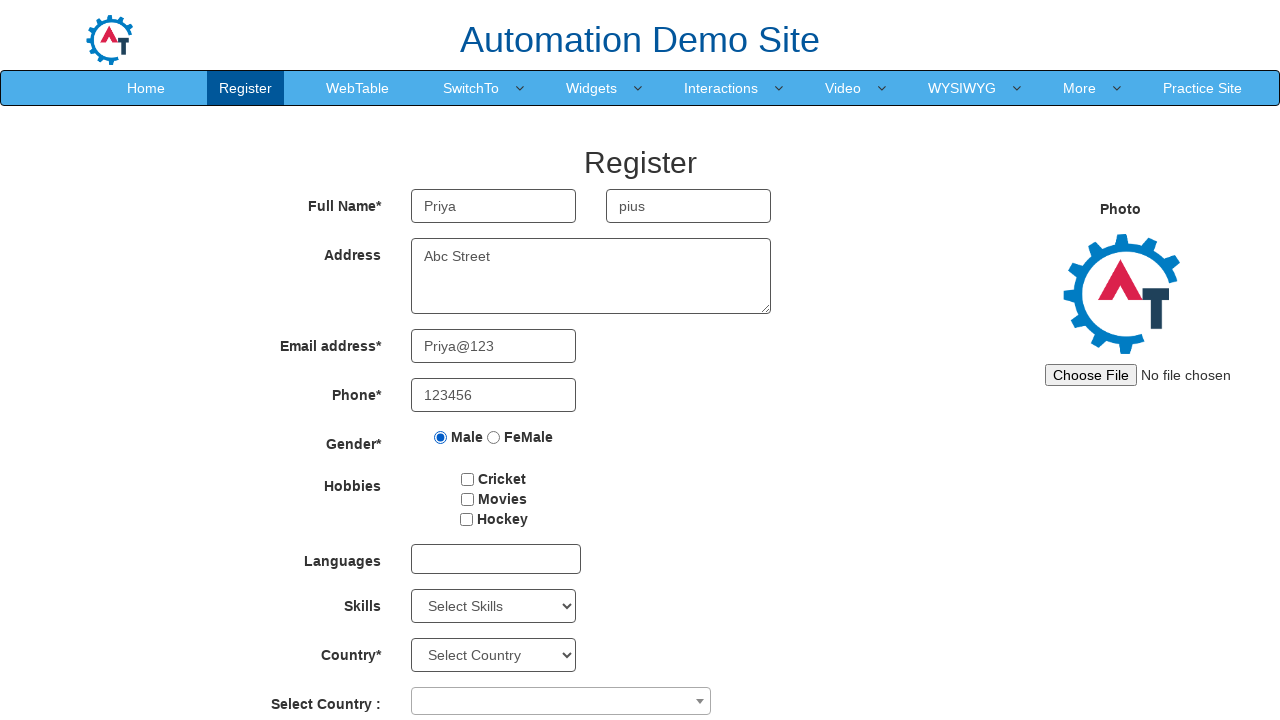

Selected Cricket hobby checkbox at (468, 479) on input[value='Cricket']
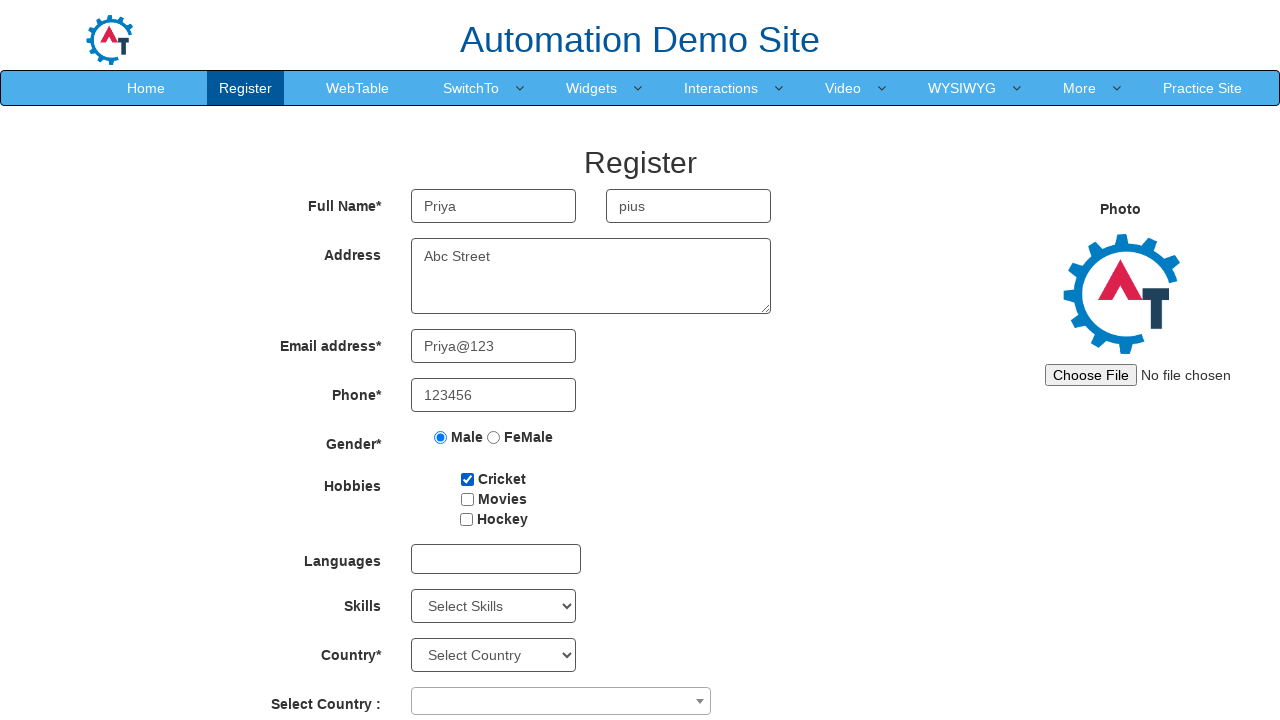

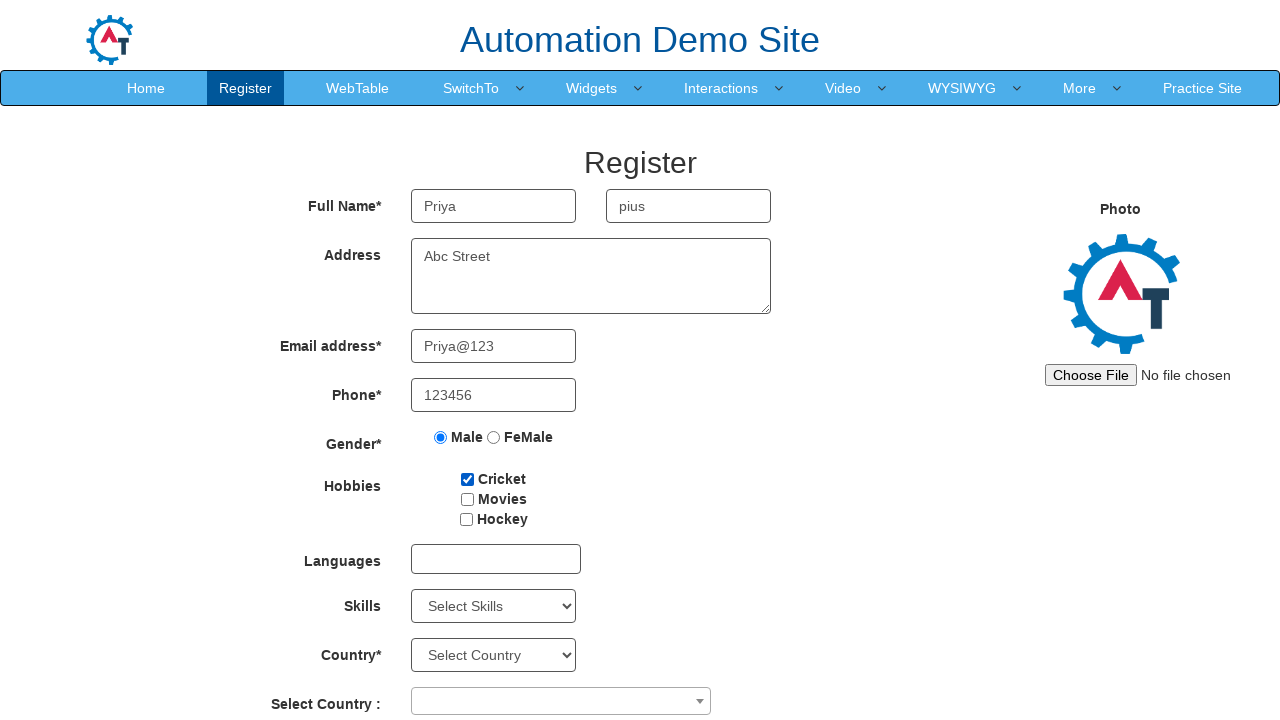